Tests dynamic dropdown functionality by typing partial text into a datalist input and selecting a matching option

Starting URL: https://www.selenium.dev/selenium/web/web-form.html

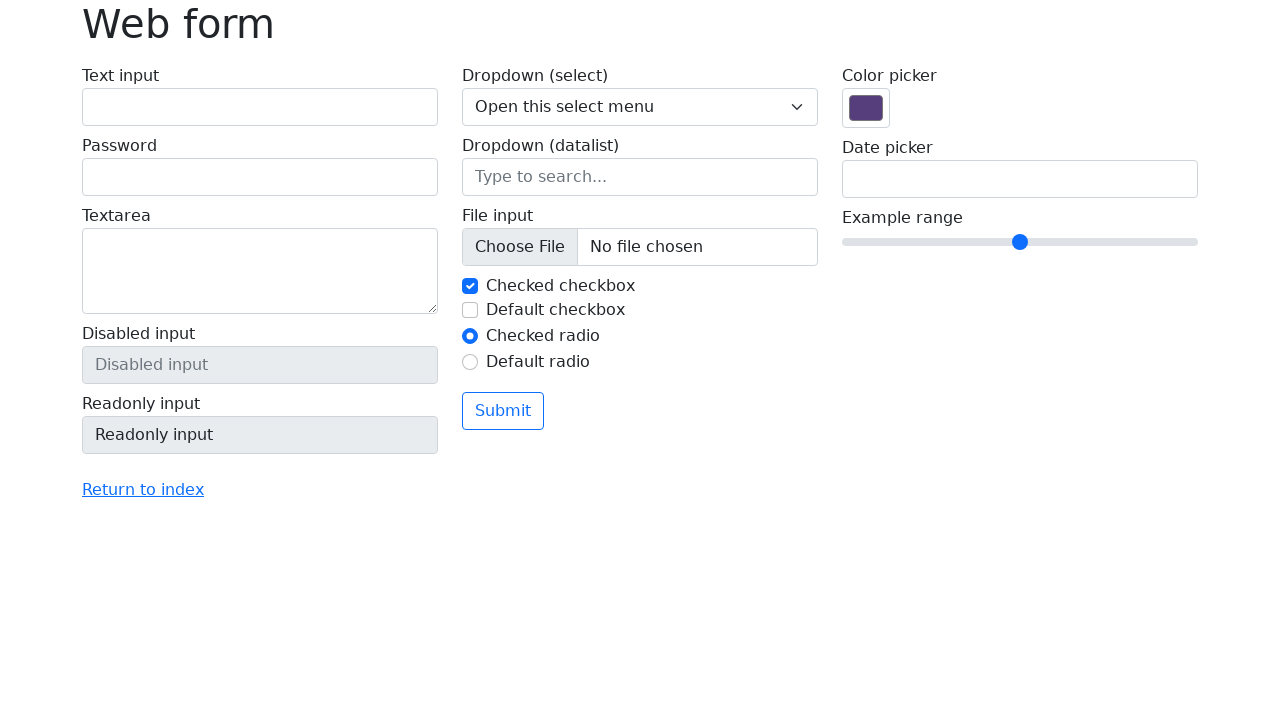

Clicked on the datalist input field at (640, 177) on input[name='my-datalist']
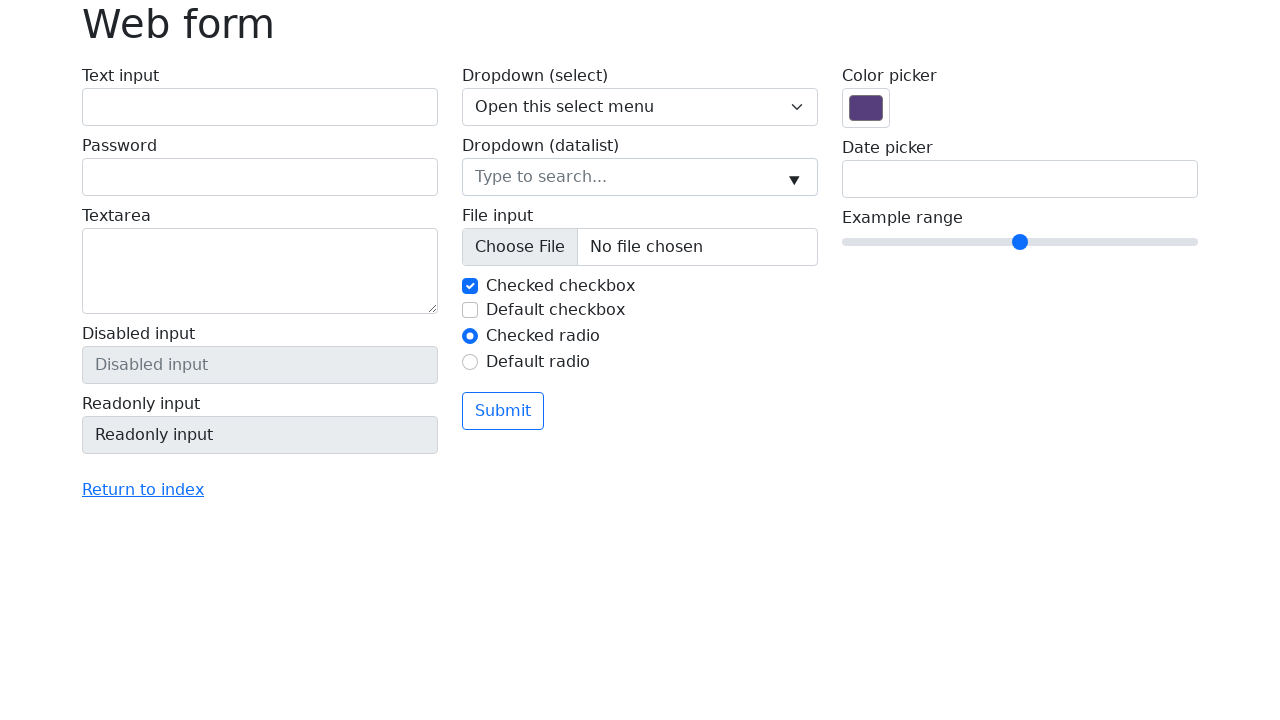

Typed partial text 'Sea' into datalist input to trigger dropdown on input[name='my-datalist']
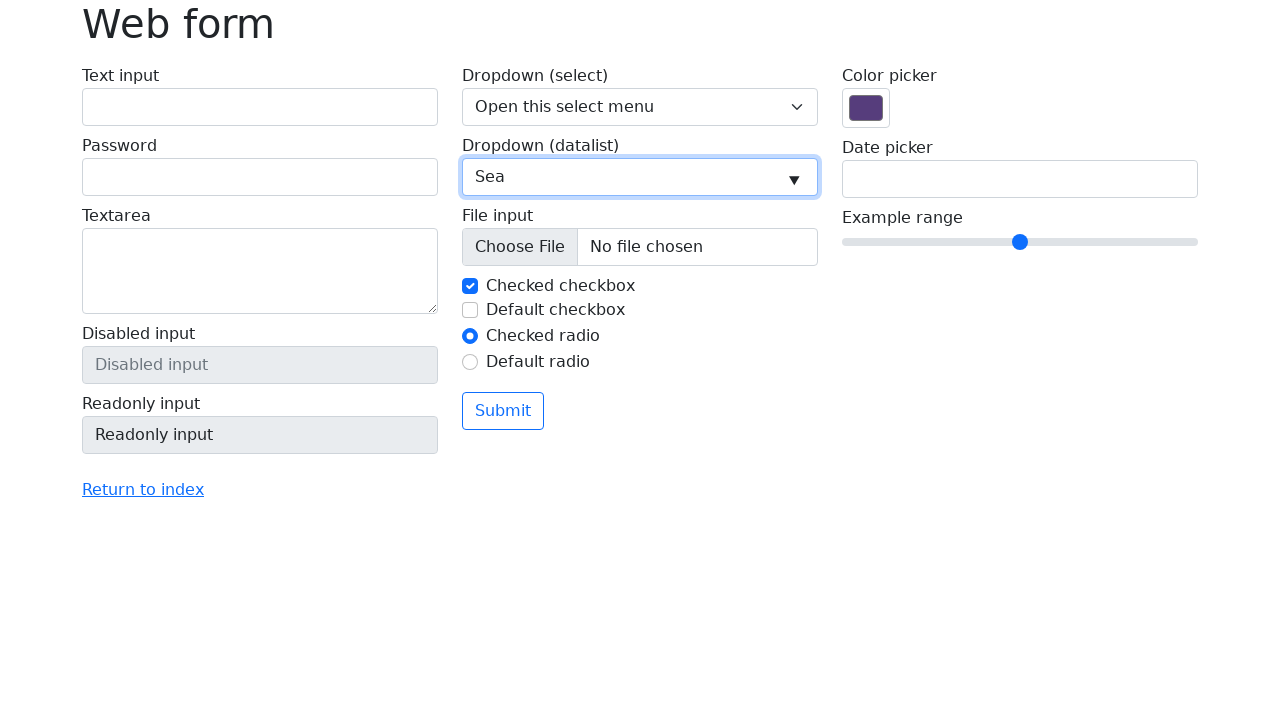

Retrieved all dropdown options from datalist
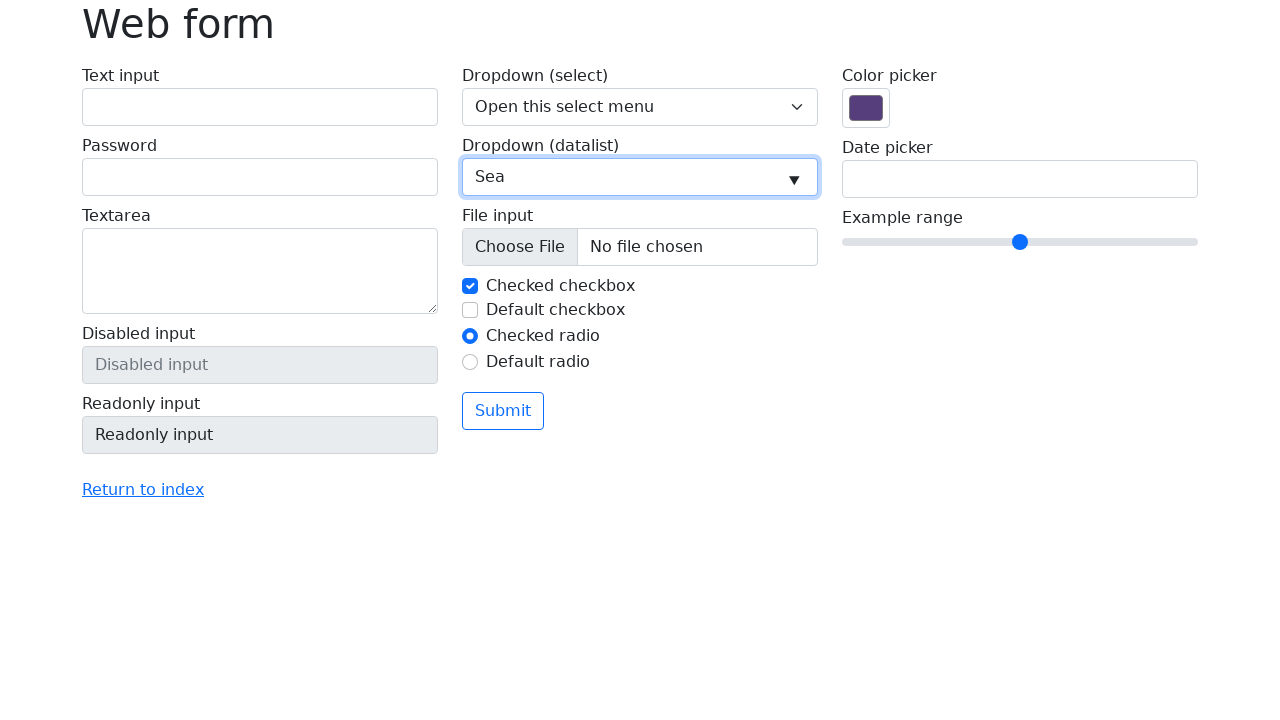

Retrieved current input value from datalist field
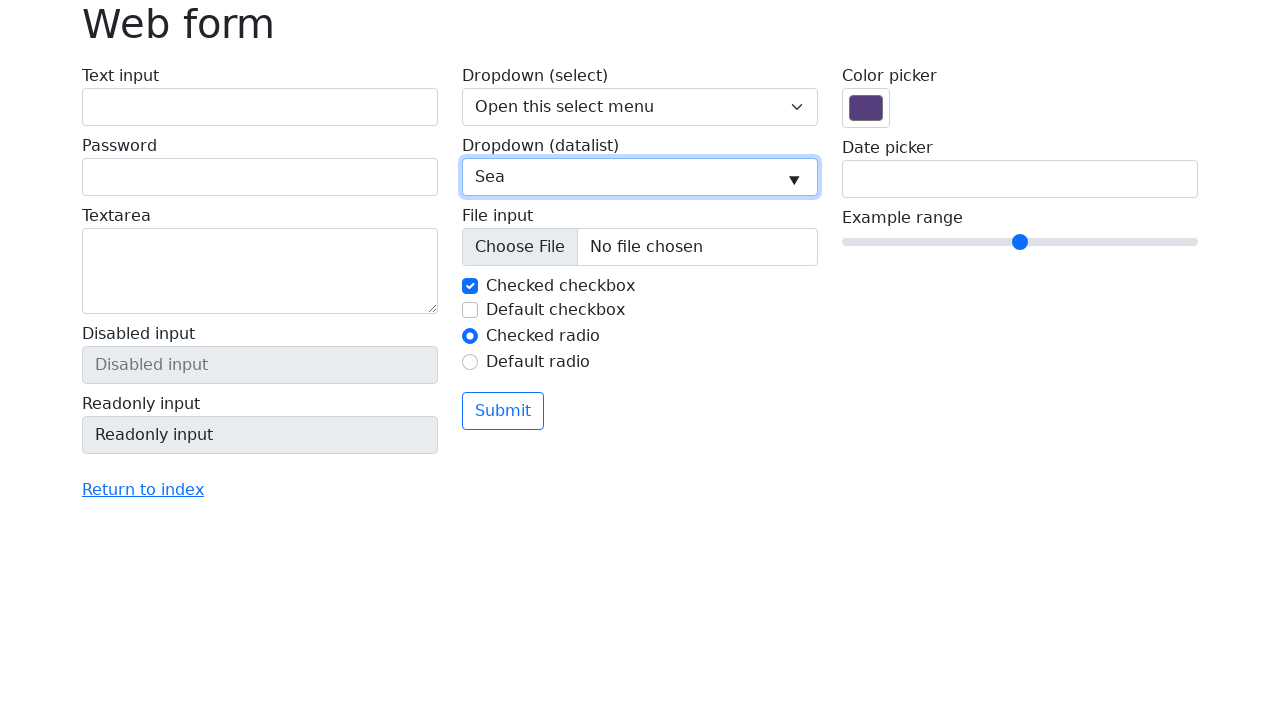

Cleared the datalist input field on input[name='my-datalist']
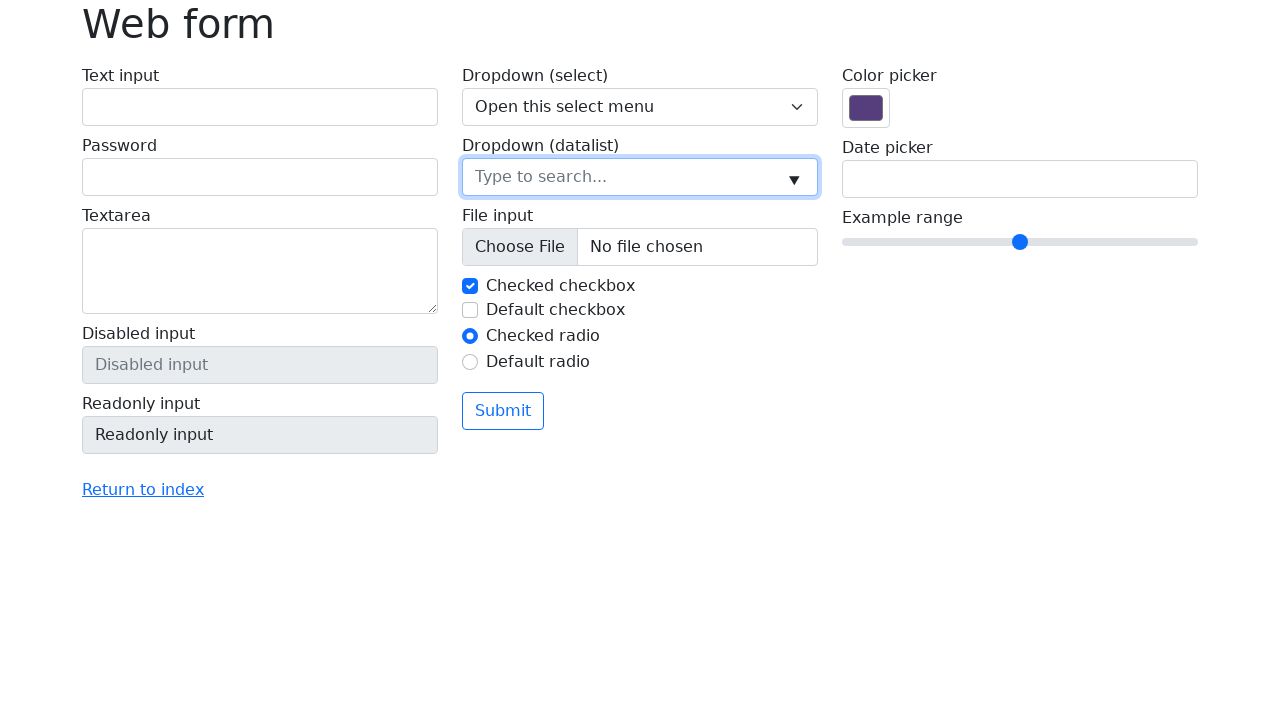

Filled datalist input with matching option value 'Seattle' on input[name='my-datalist']
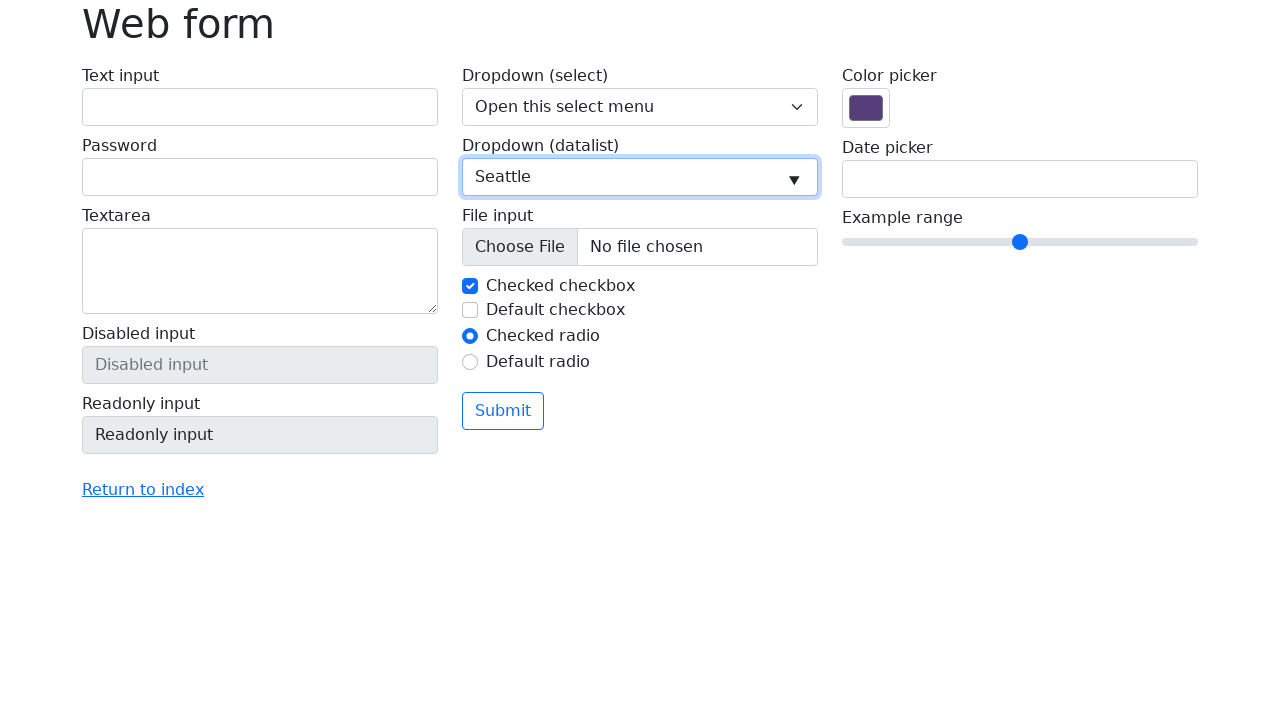

Clicked on the datalist input field to confirm selection at (640, 177) on input[name='my-datalist']
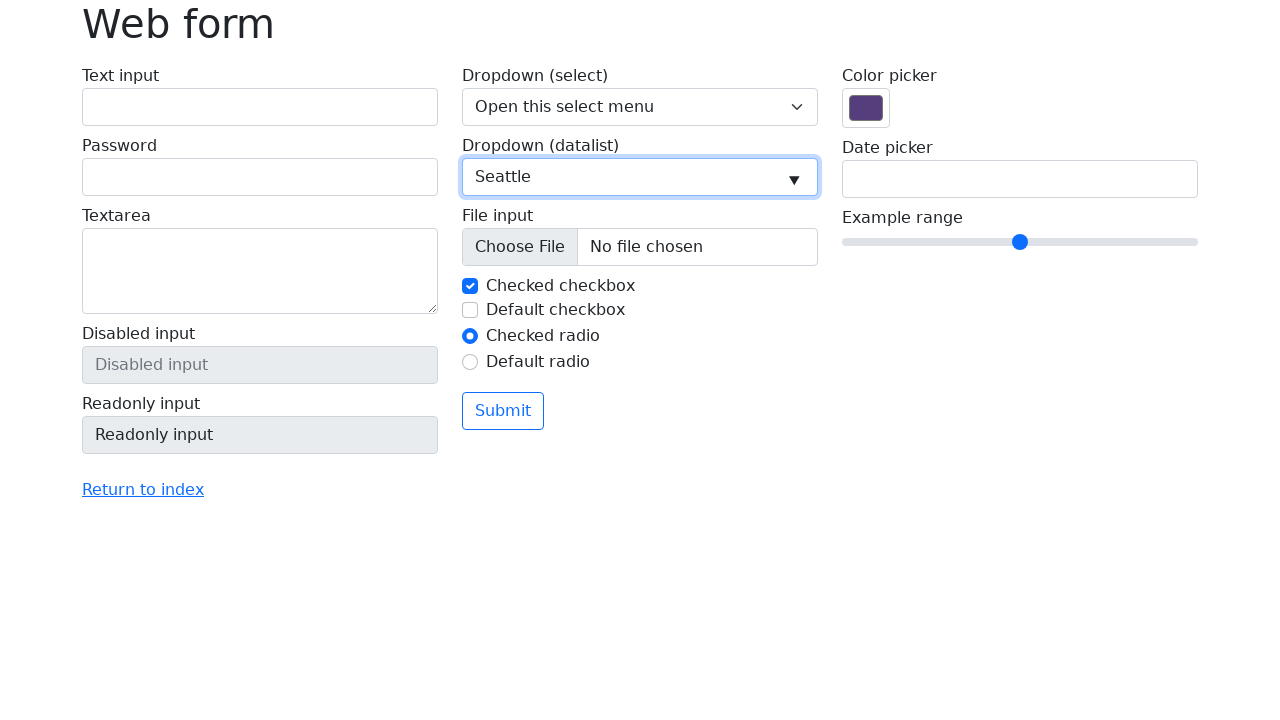

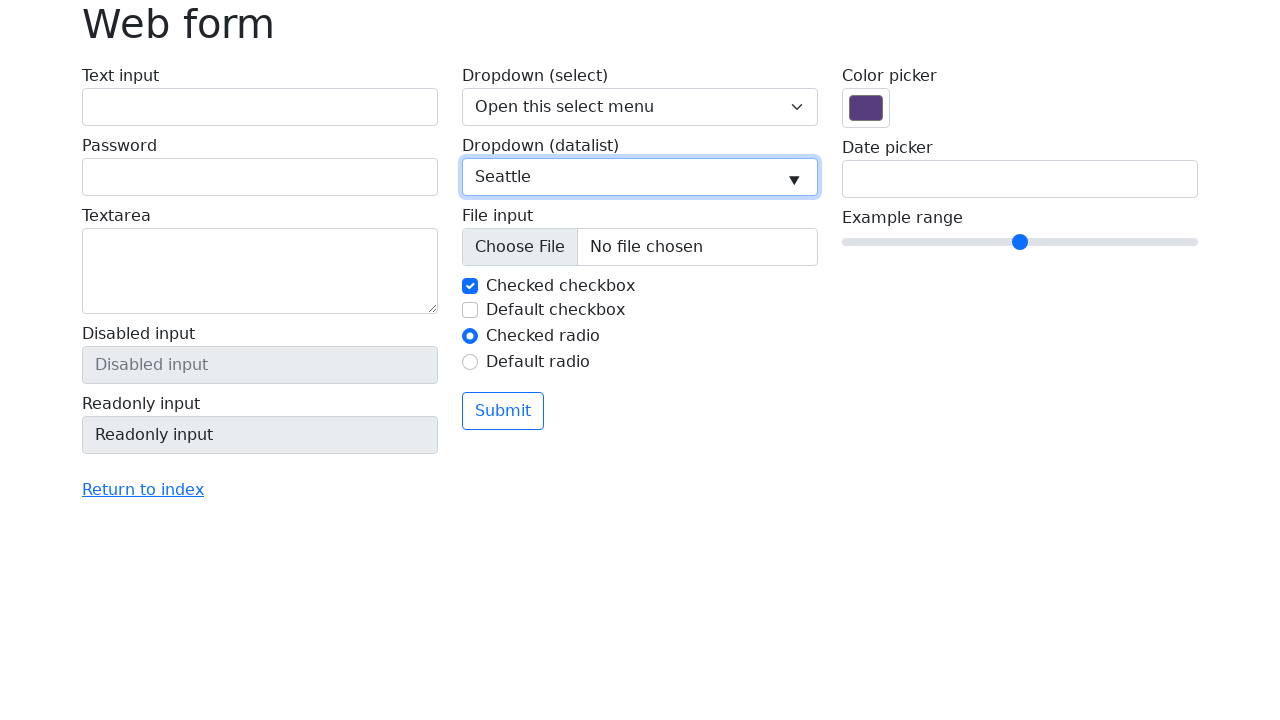